Tests window handling functionality by clicking elements to open a new window and switching between windows

Starting URL: https://demo.automationtesting.in/Windows.html

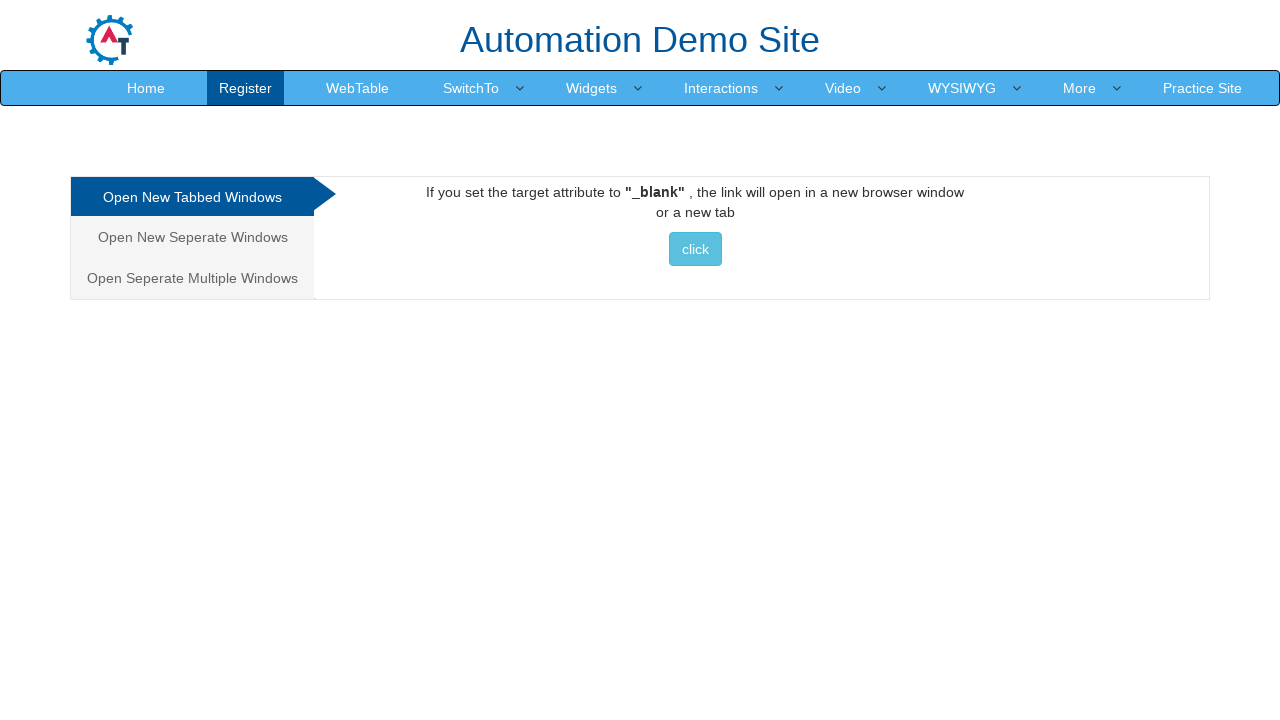

Clicked on 'Open New Seperate Windows' link at (192, 237) on xpath=//a[text()='Open New Seperate Windows']
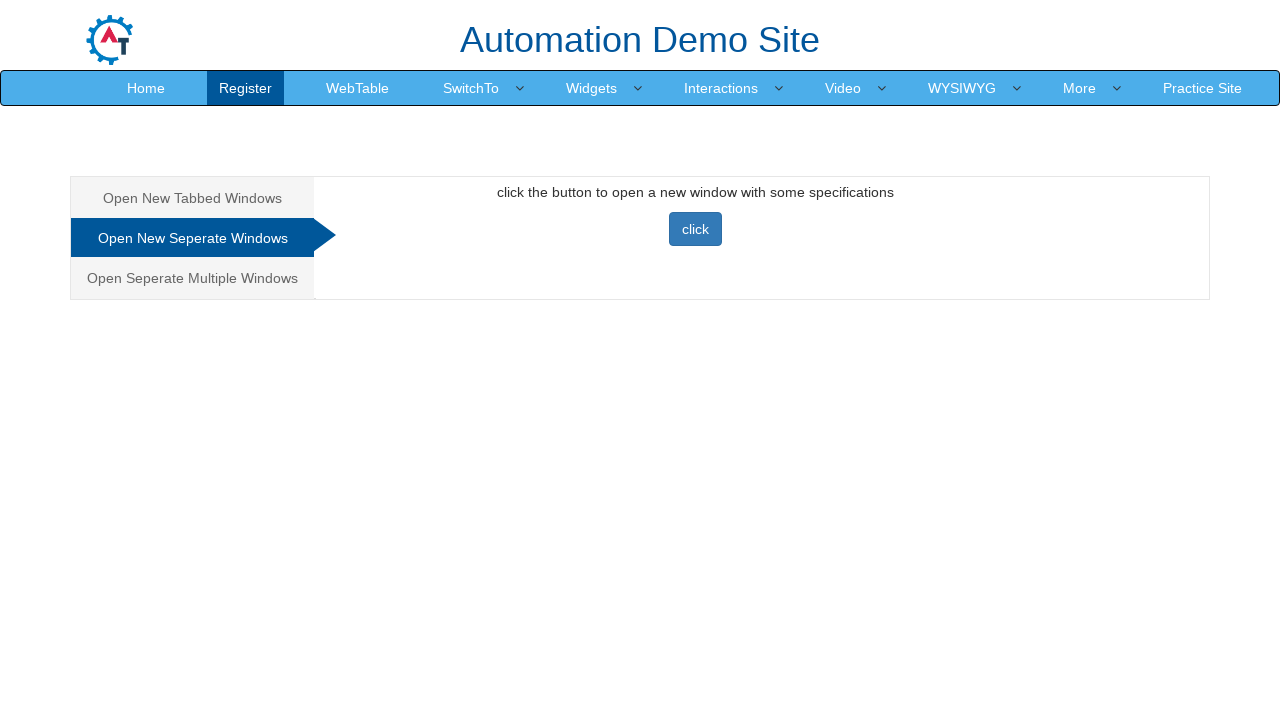

Clicked the button to open a new window at (695, 229) on xpath=//button[text()='click']
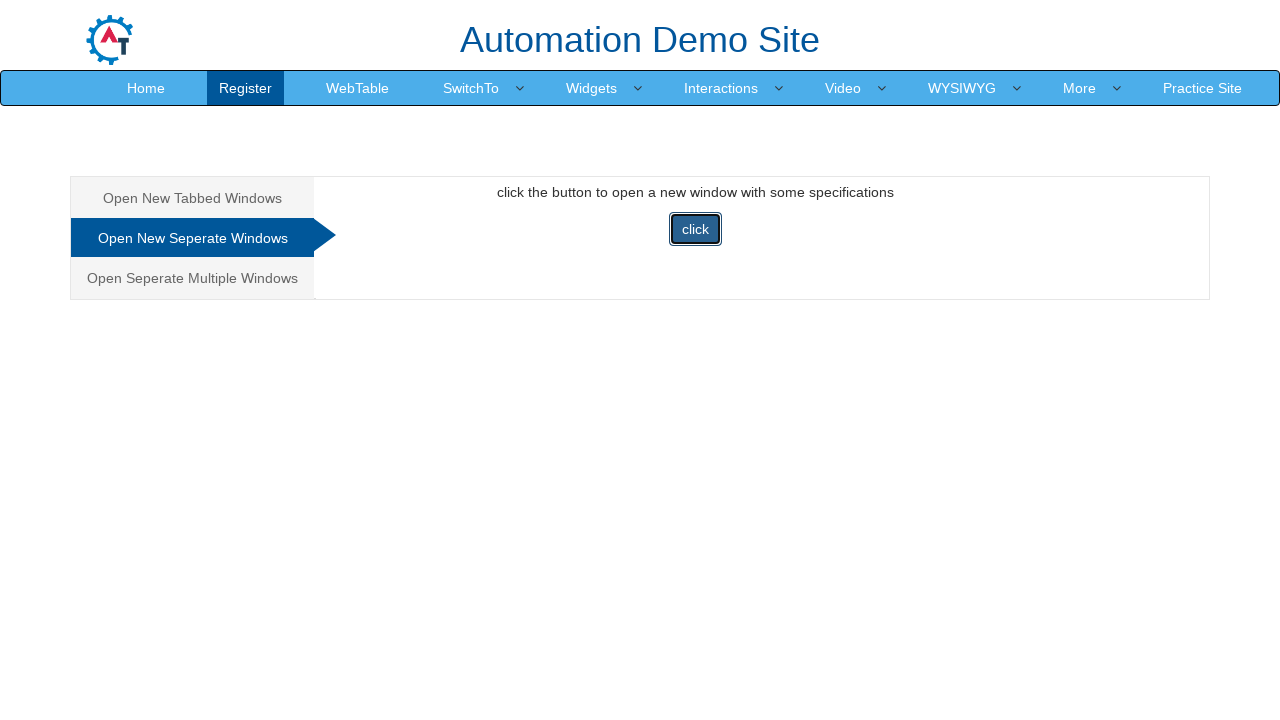

Waited for new window to open
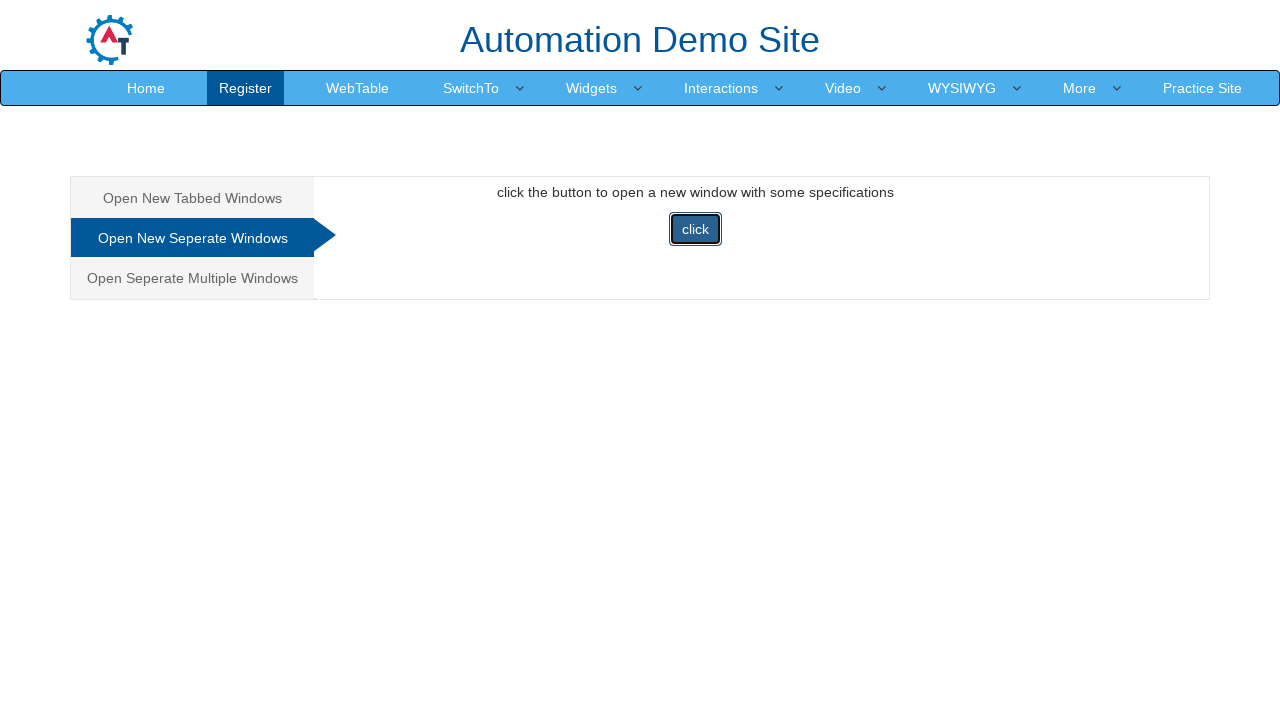

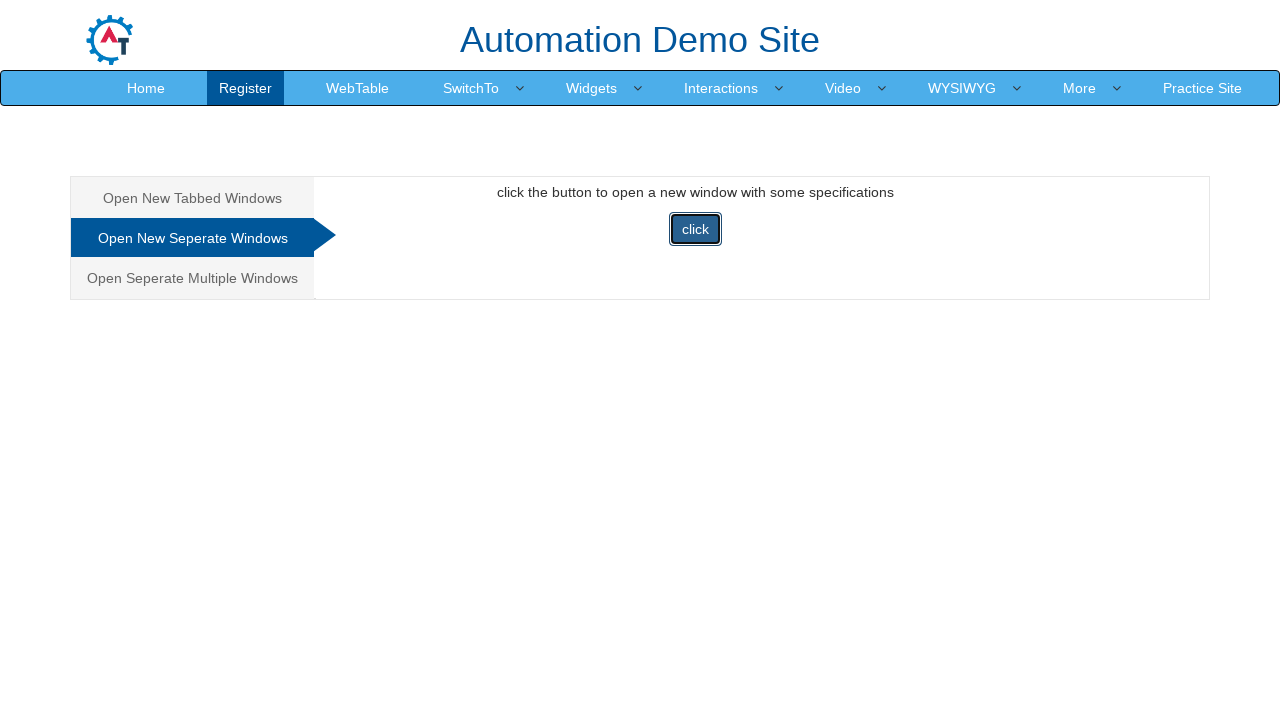